Tests JavaScript prompt alert functionality by clicking on basic elements, triggering a prompt, entering text, and verifying the displayed message

Starting URL: http://automationbykrishna.com/index.html#

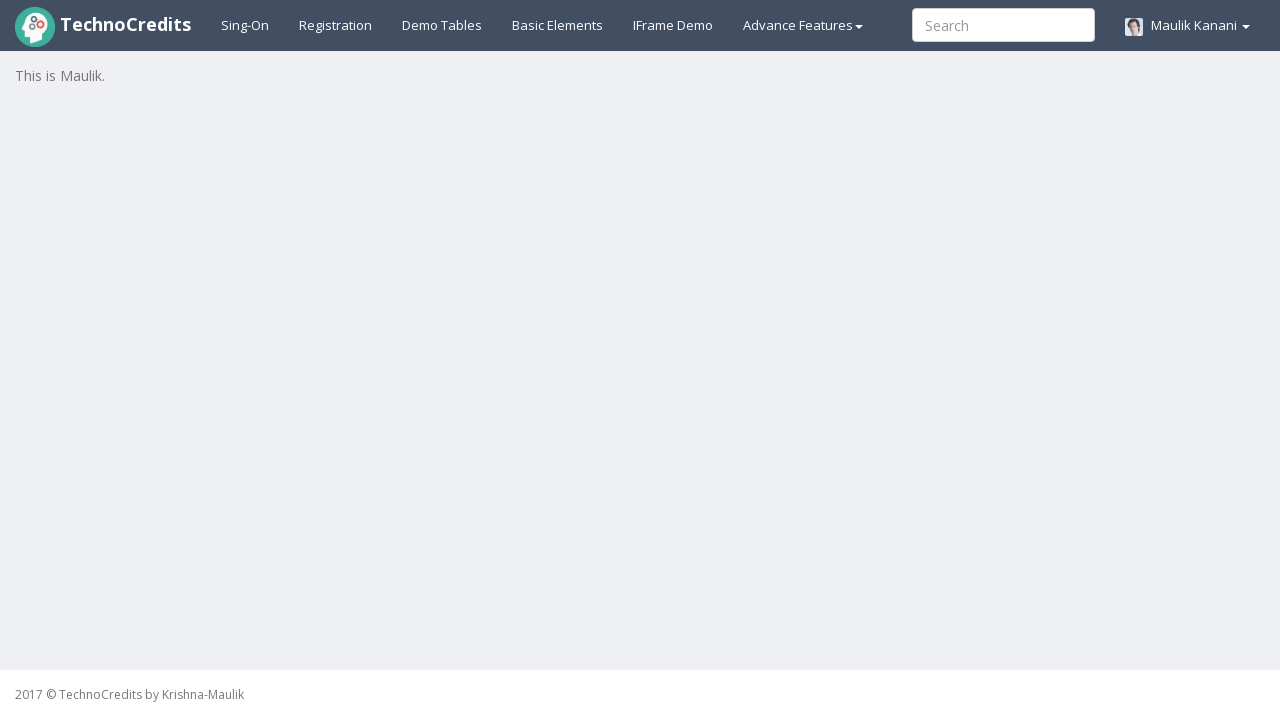

Clicked on basic elements link at (558, 25) on xpath=//a[@id='basicelements']
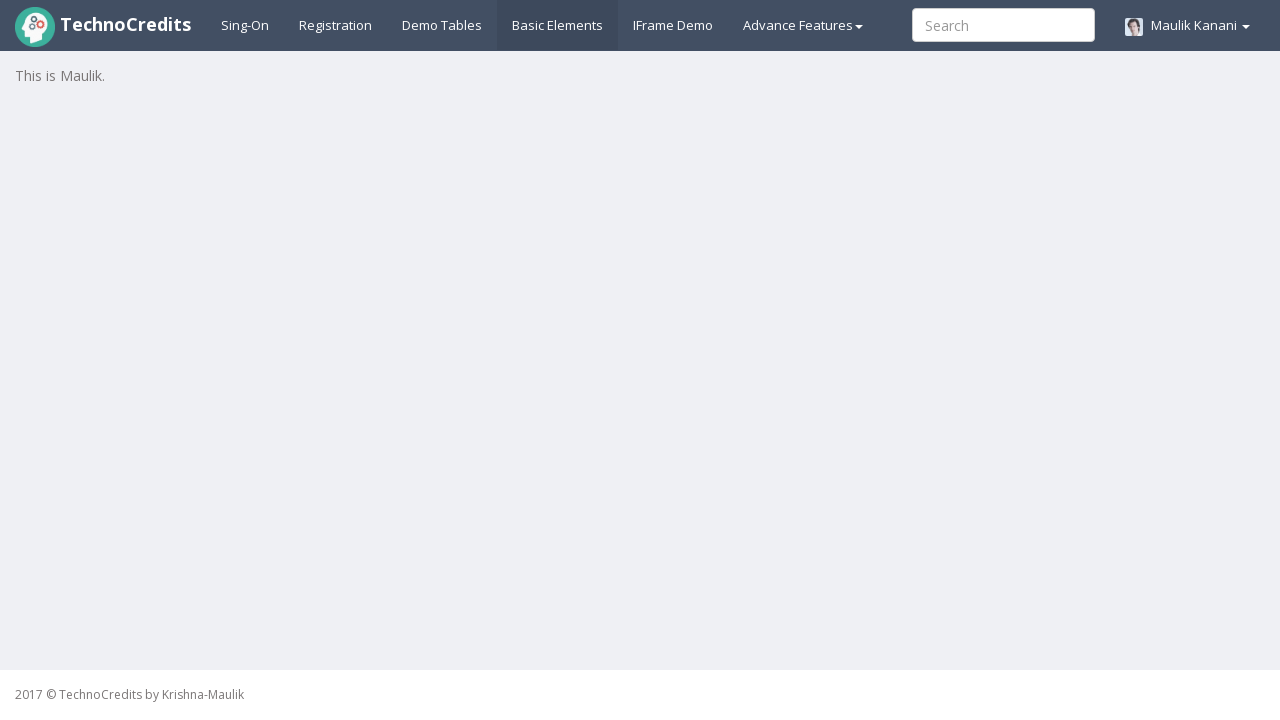

Waited 1 second for page to load
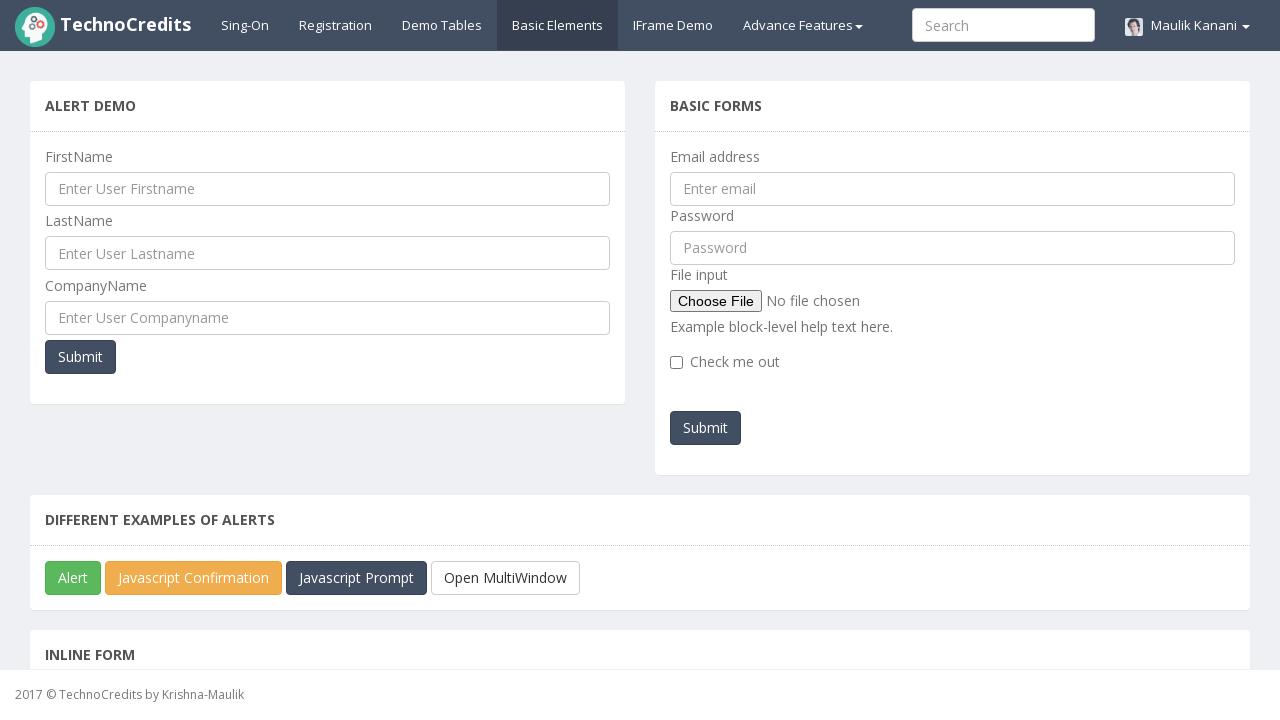

Clicked JavaScript prompt button at (356, 578) on xpath=//button[@id='javascriptPromp']
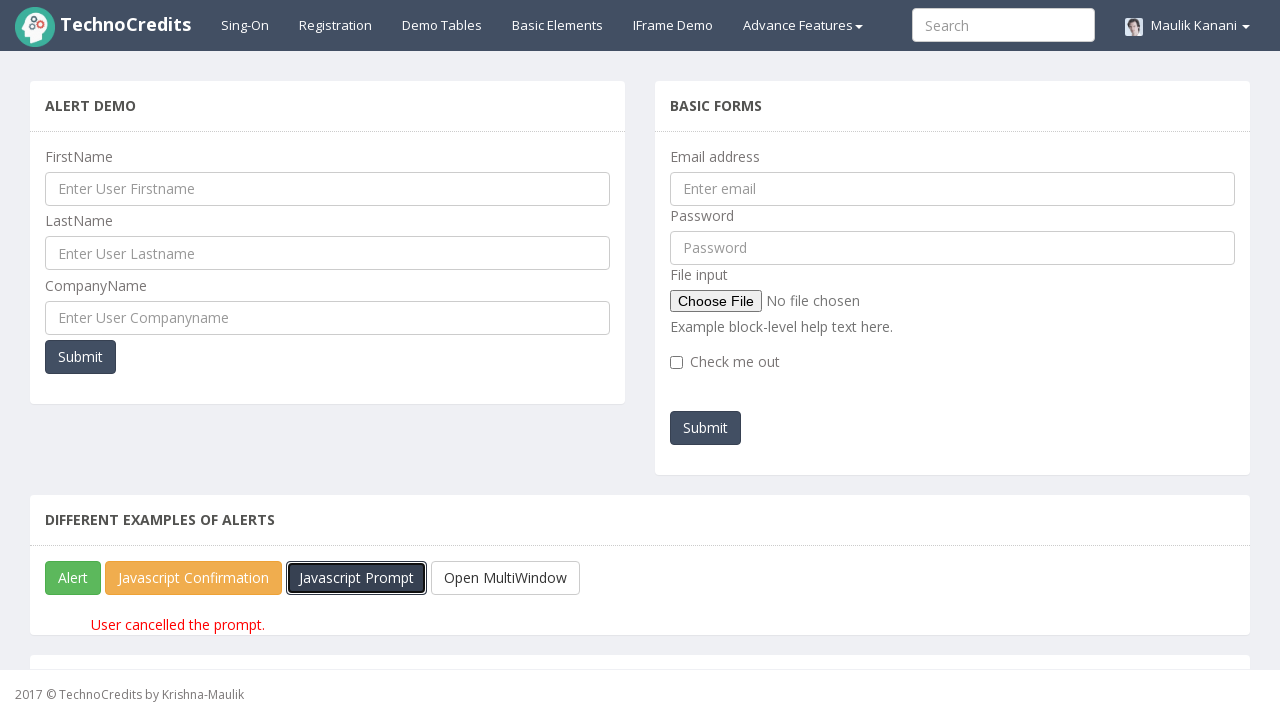

Set up dialog handler to accept prompt with text 'Shraddha'
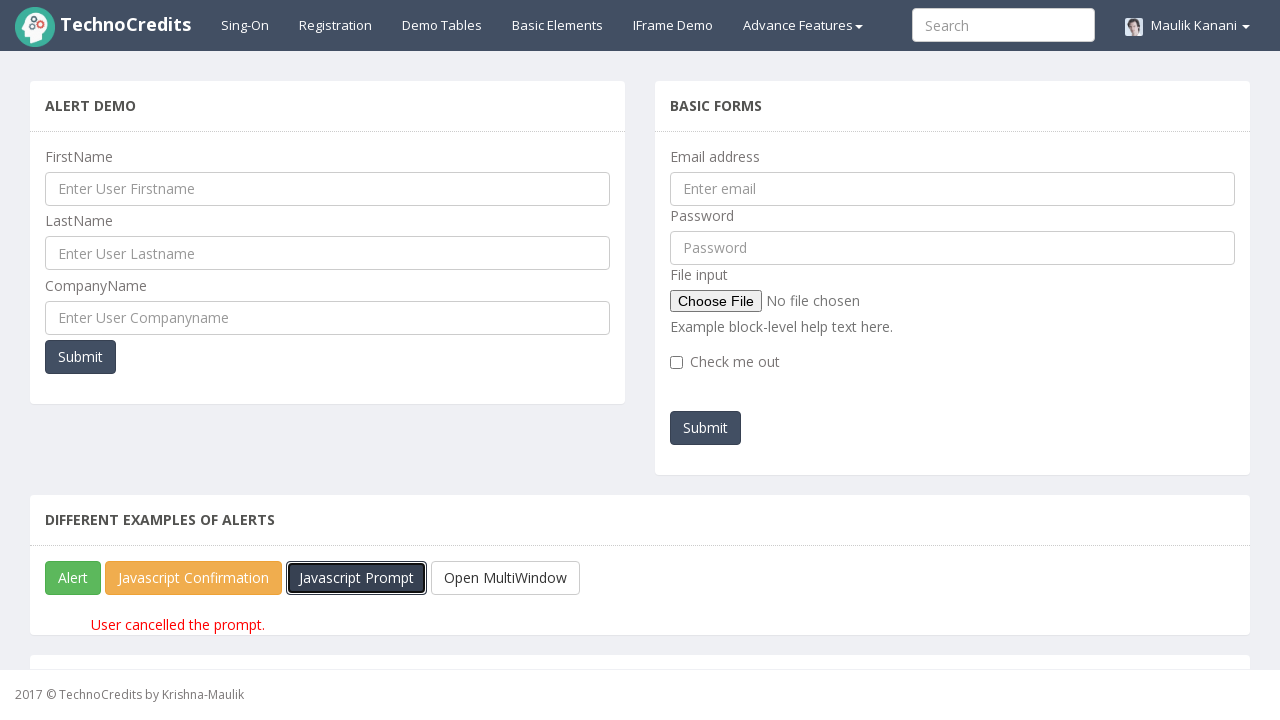

Verified prompt result text appeared on page
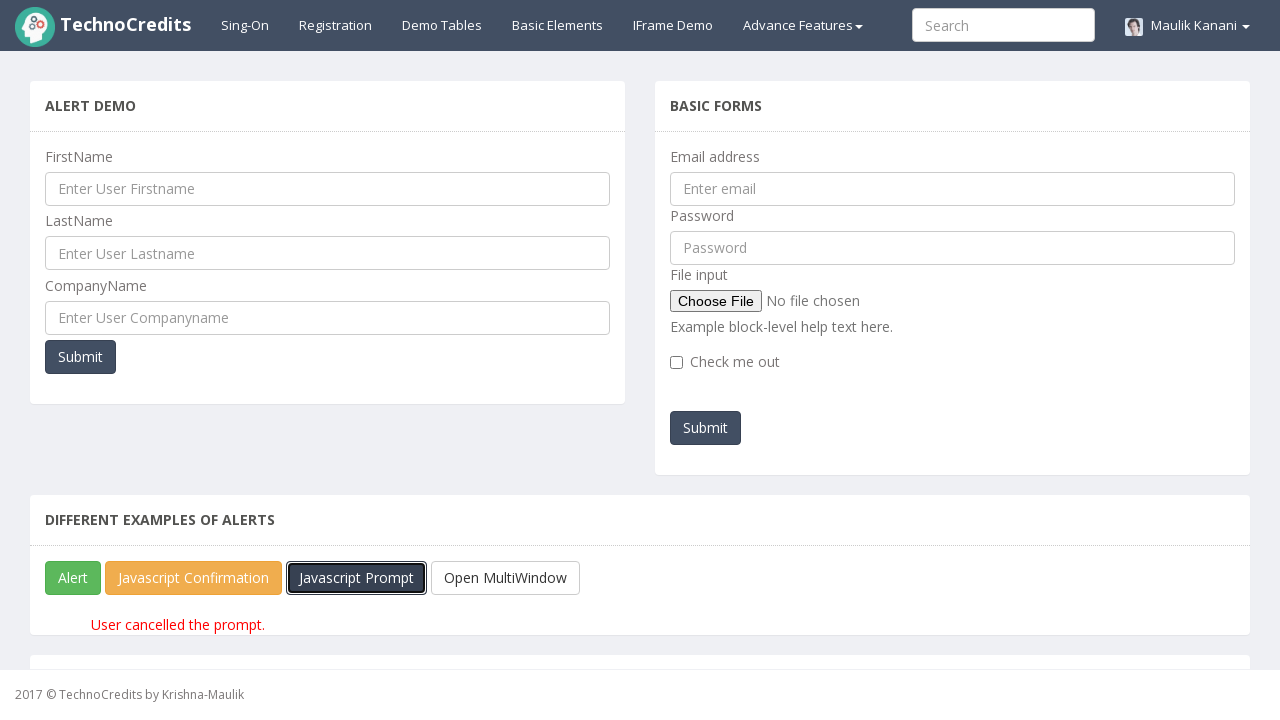

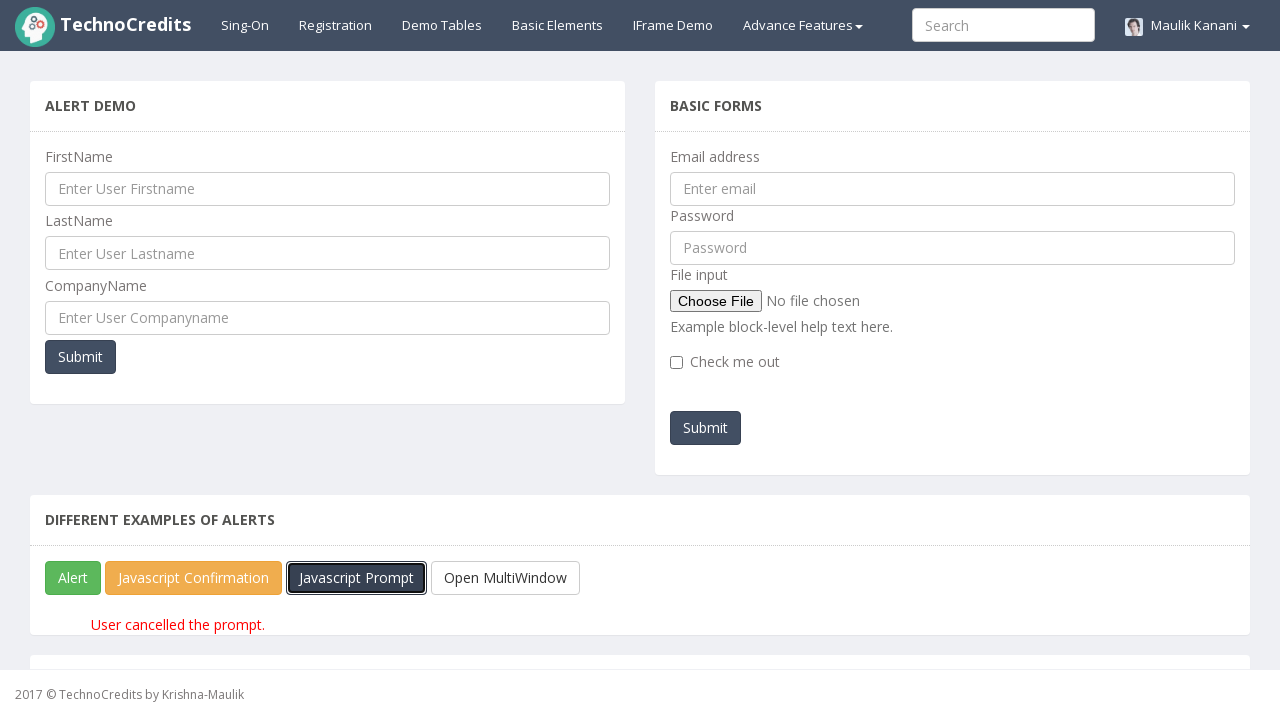